Navigates to automationbykrishna.com and clicks on a "Basic" link to demonstrate browser navigation

Starting URL: http://automationbykrishna.com/

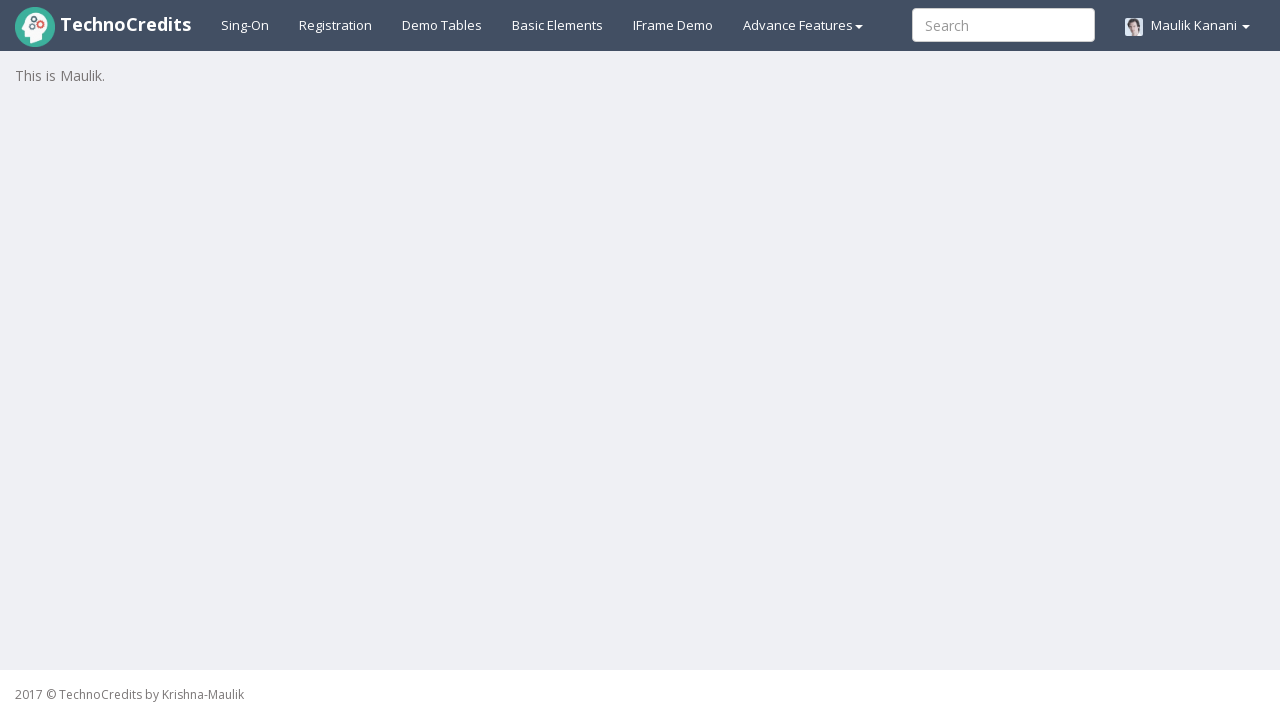

Clicked on the 'Basic' link at (558, 25) on text=Basic
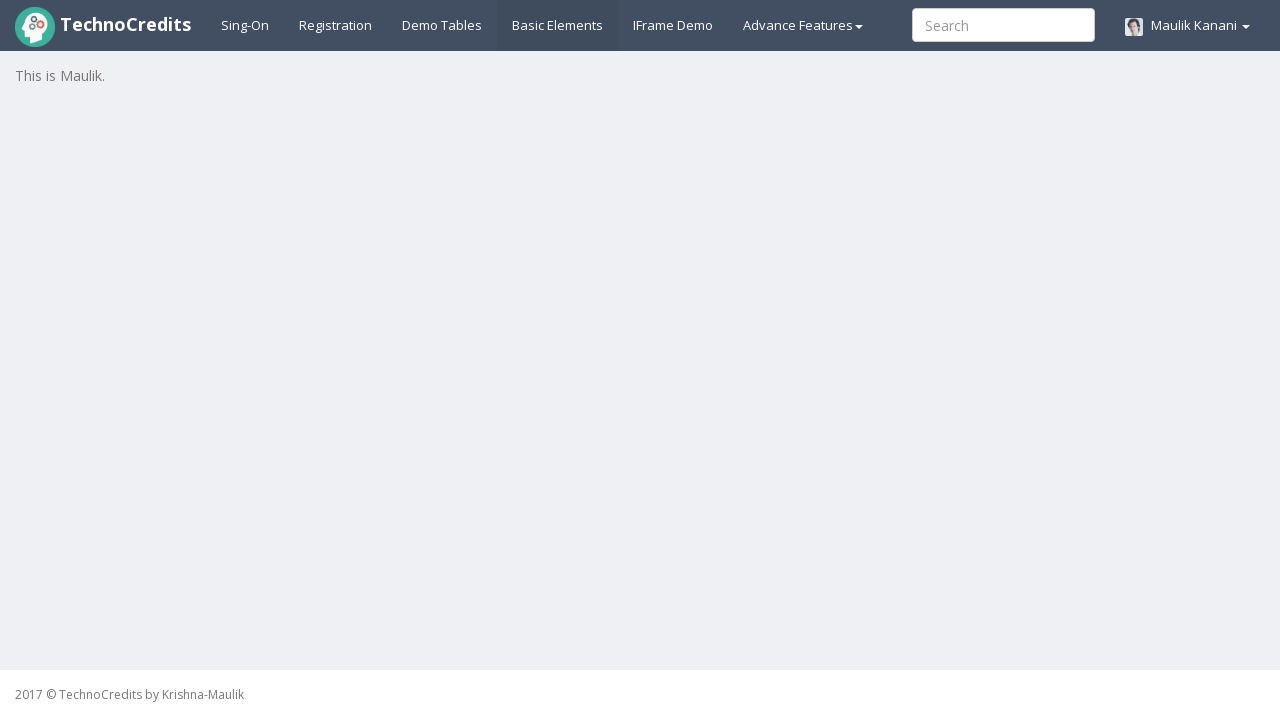

Waited 2 seconds for page to load
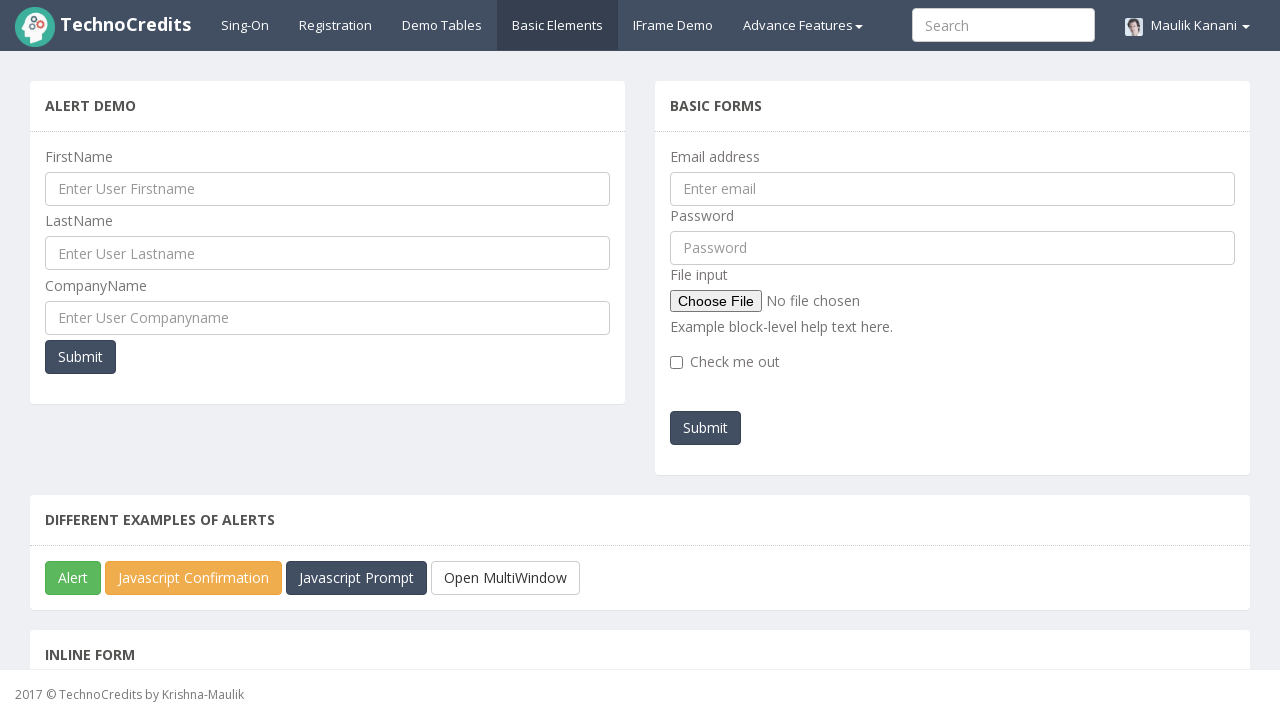

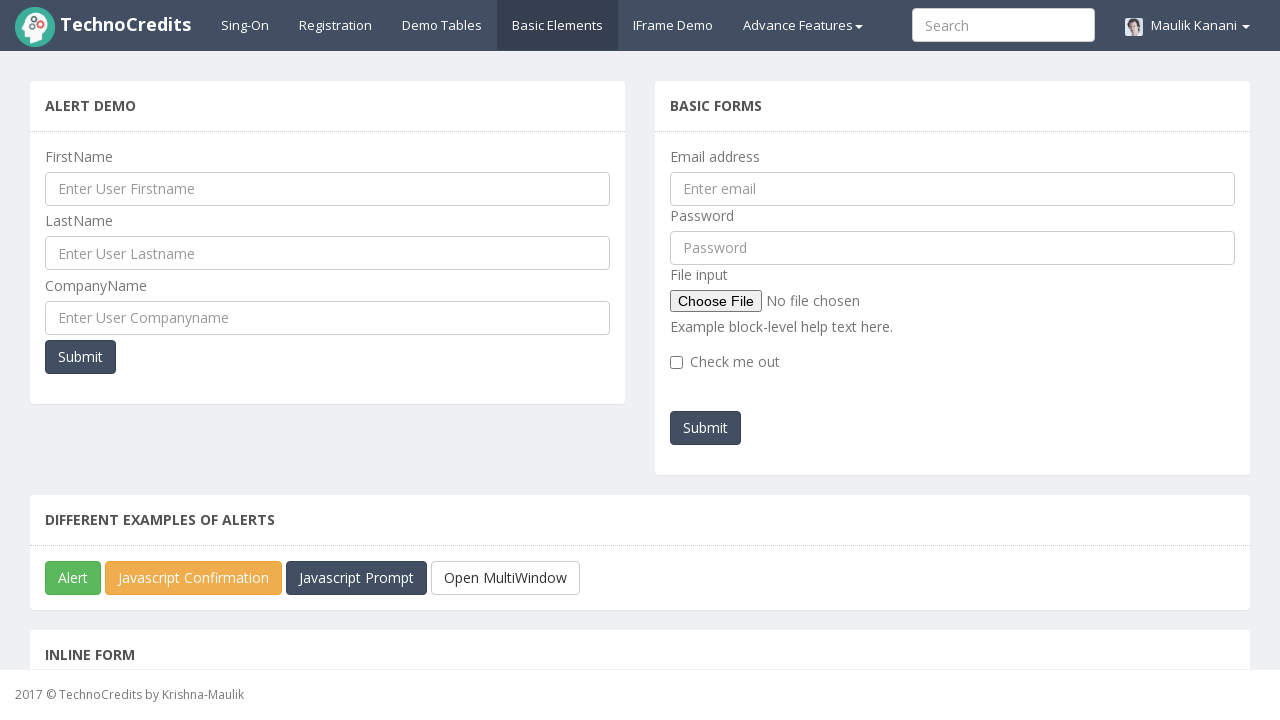